Tests that a todo item is removed when edited to an empty string.

Starting URL: https://demo.playwright.dev/todomvc

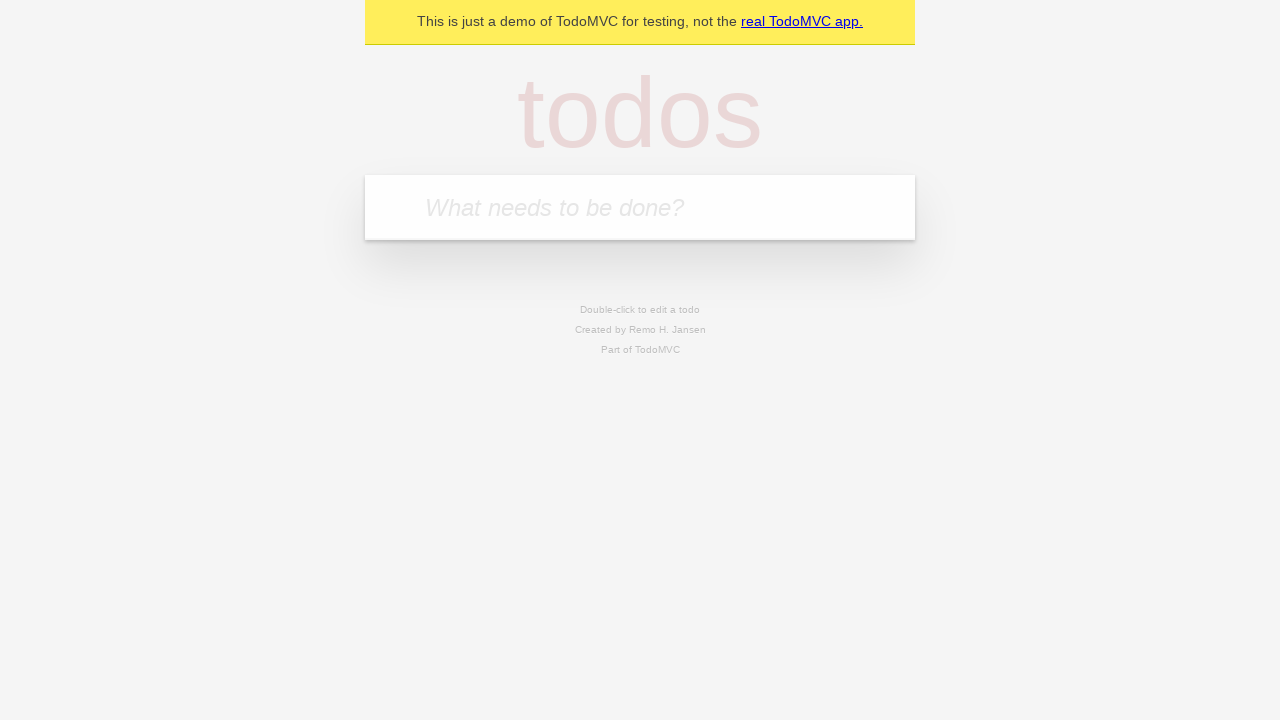

Filled first todo field with 'buy some cheese' on internal:attr=[placeholder="What needs to be done?"i]
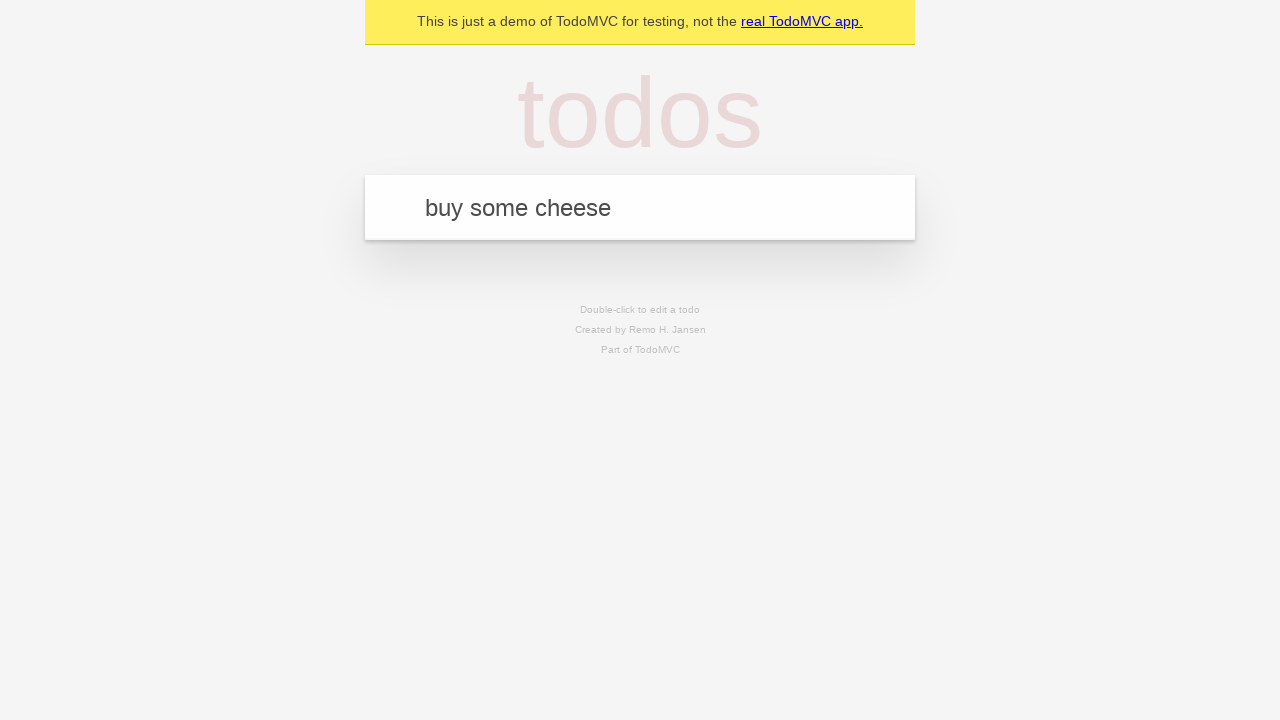

Pressed Enter to create first todo on internal:attr=[placeholder="What needs to be done?"i]
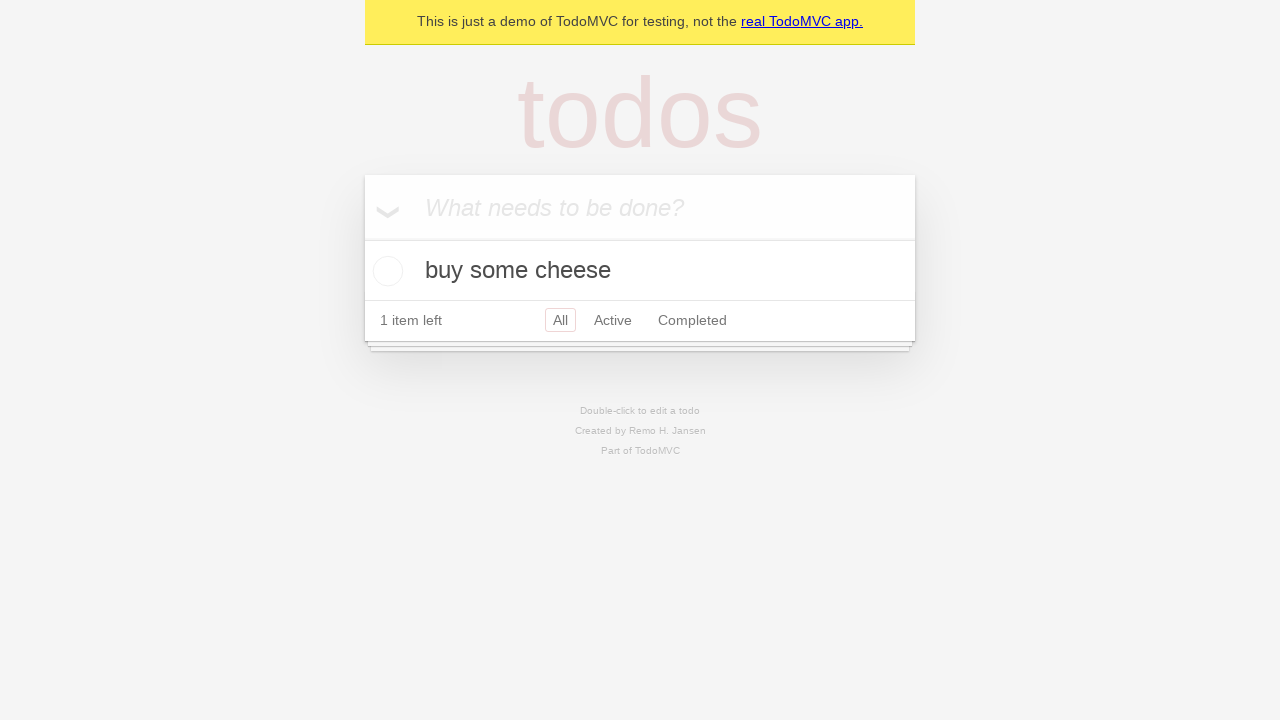

Filled second todo field with 'feed the cat' on internal:attr=[placeholder="What needs to be done?"i]
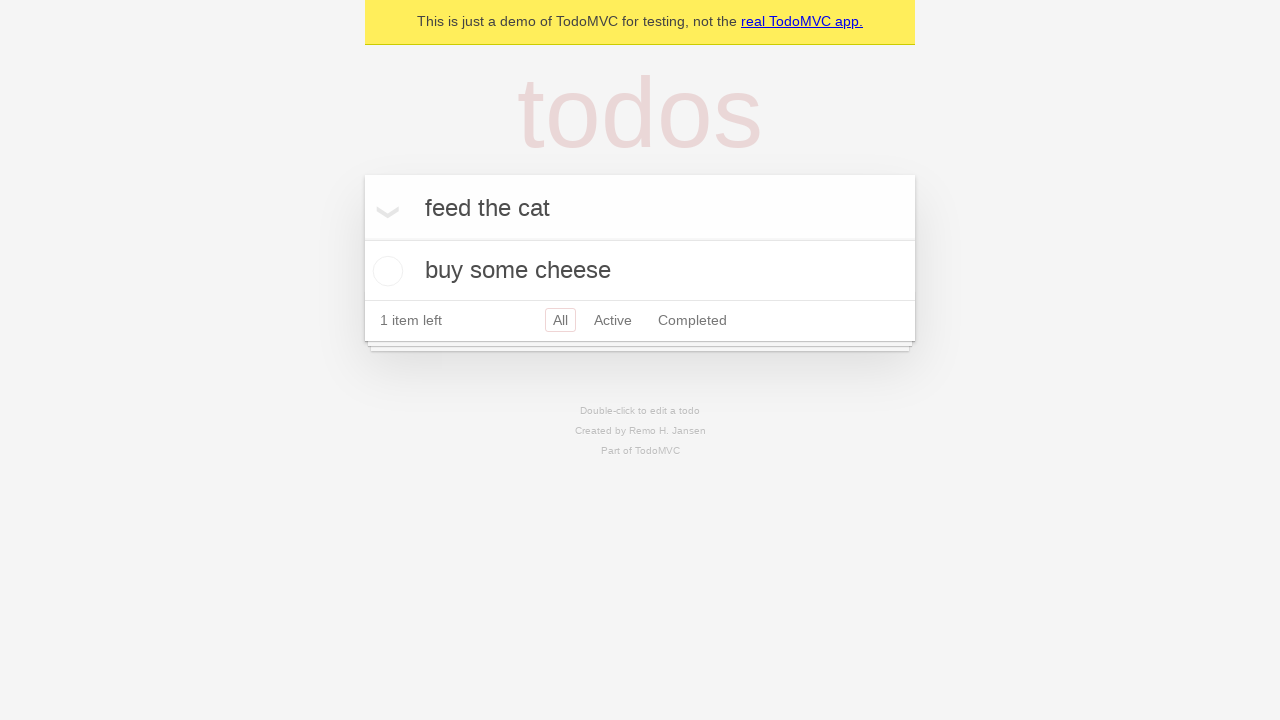

Pressed Enter to create second todo on internal:attr=[placeholder="What needs to be done?"i]
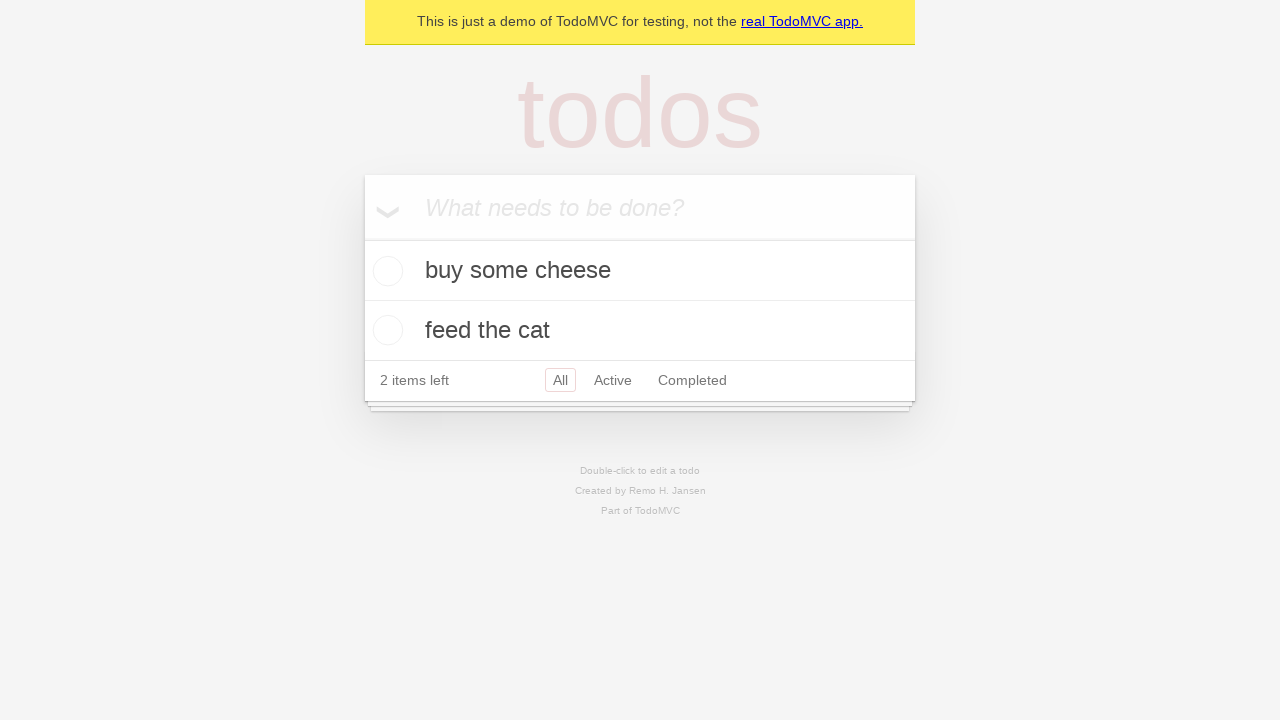

Filled third todo field with 'book a doctors appointment' on internal:attr=[placeholder="What needs to be done?"i]
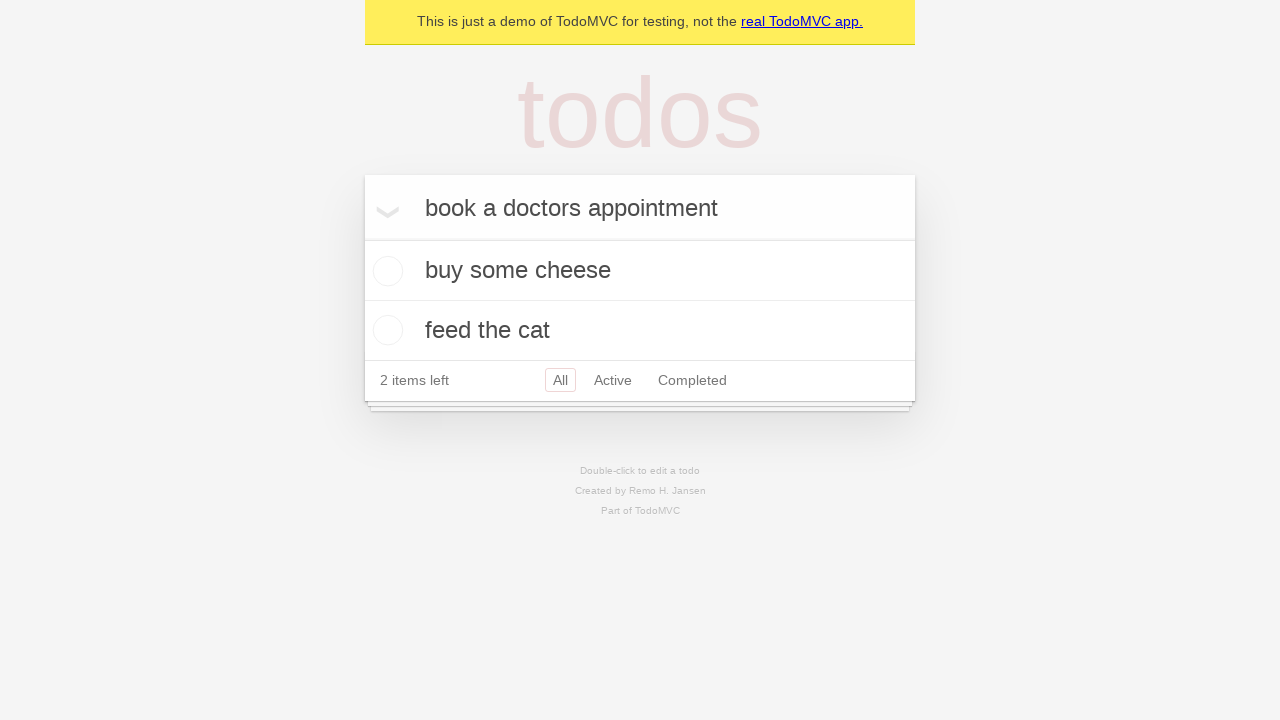

Pressed Enter to create third todo on internal:attr=[placeholder="What needs to be done?"i]
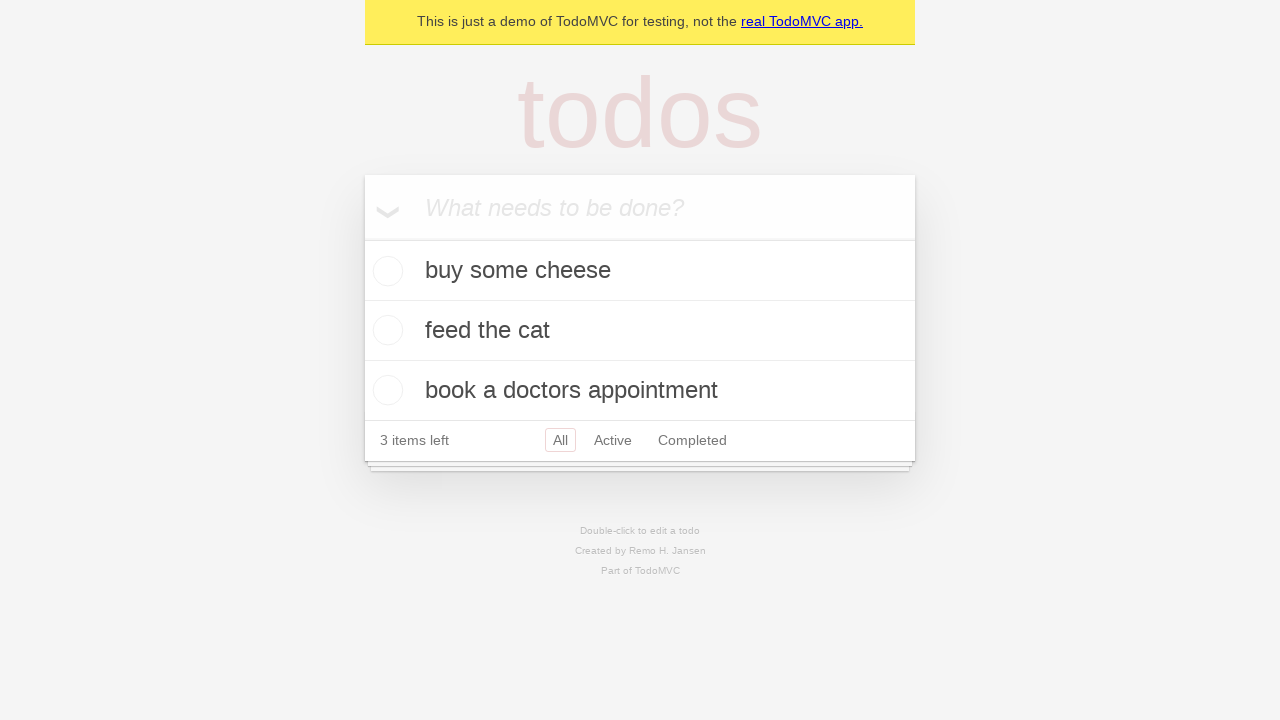

Waited for todo items to load
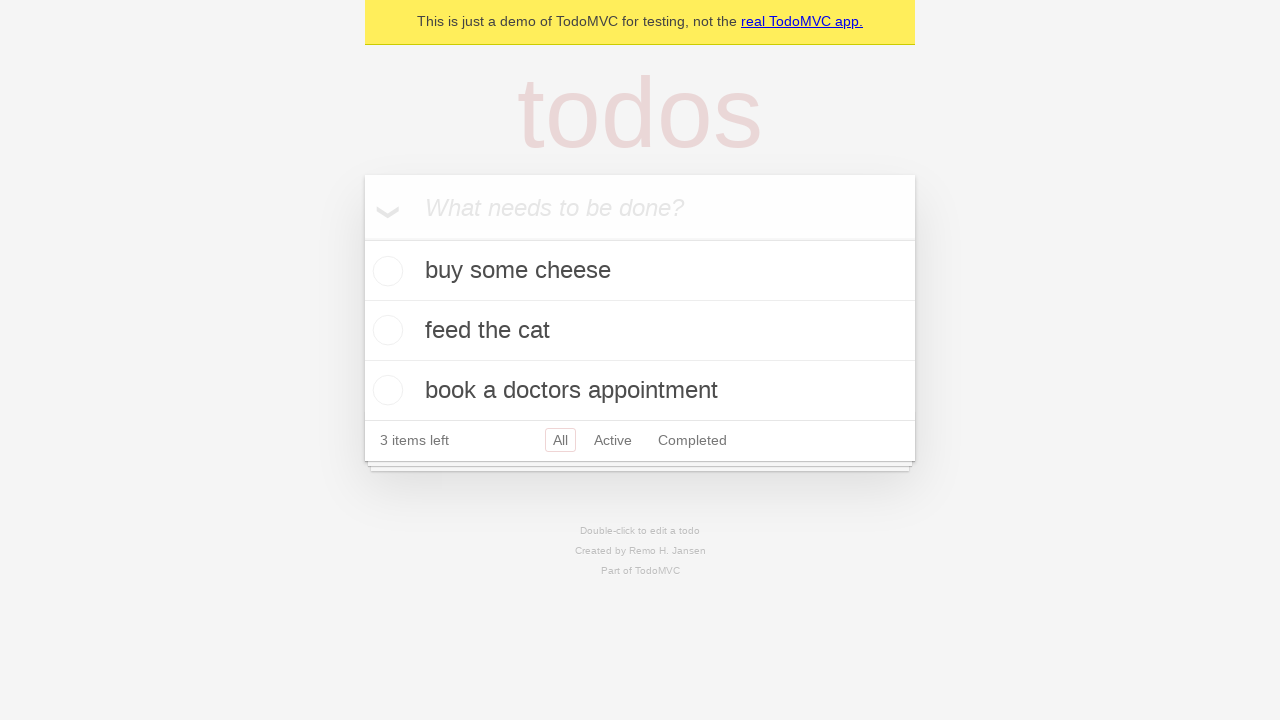

Double-clicked second todo item to enter edit mode at (640, 331) on internal:testid=[data-testid="todo-item"s] >> nth=1
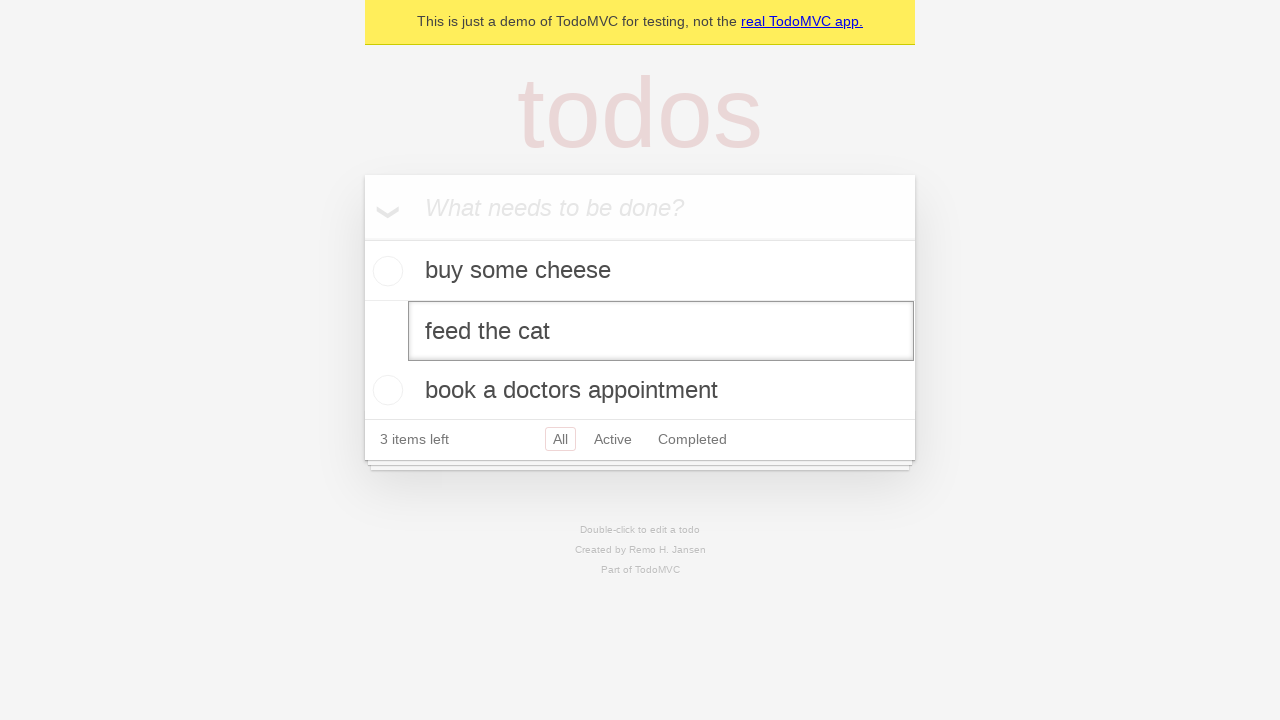

Cleared the edit field to empty string on internal:testid=[data-testid="todo-item"s] >> nth=1 >> internal:role=textbox[nam
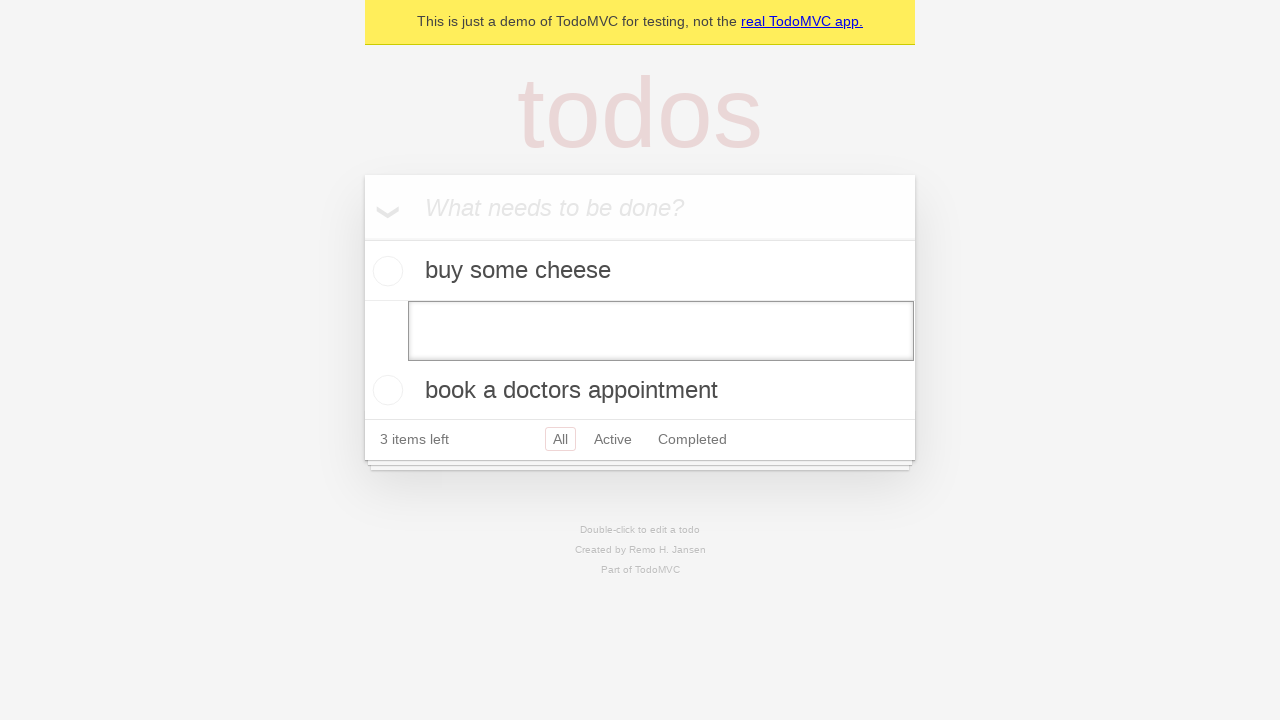

Pressed Enter to confirm empty edit, removing the todo item on internal:testid=[data-testid="todo-item"s] >> nth=1 >> internal:role=textbox[nam
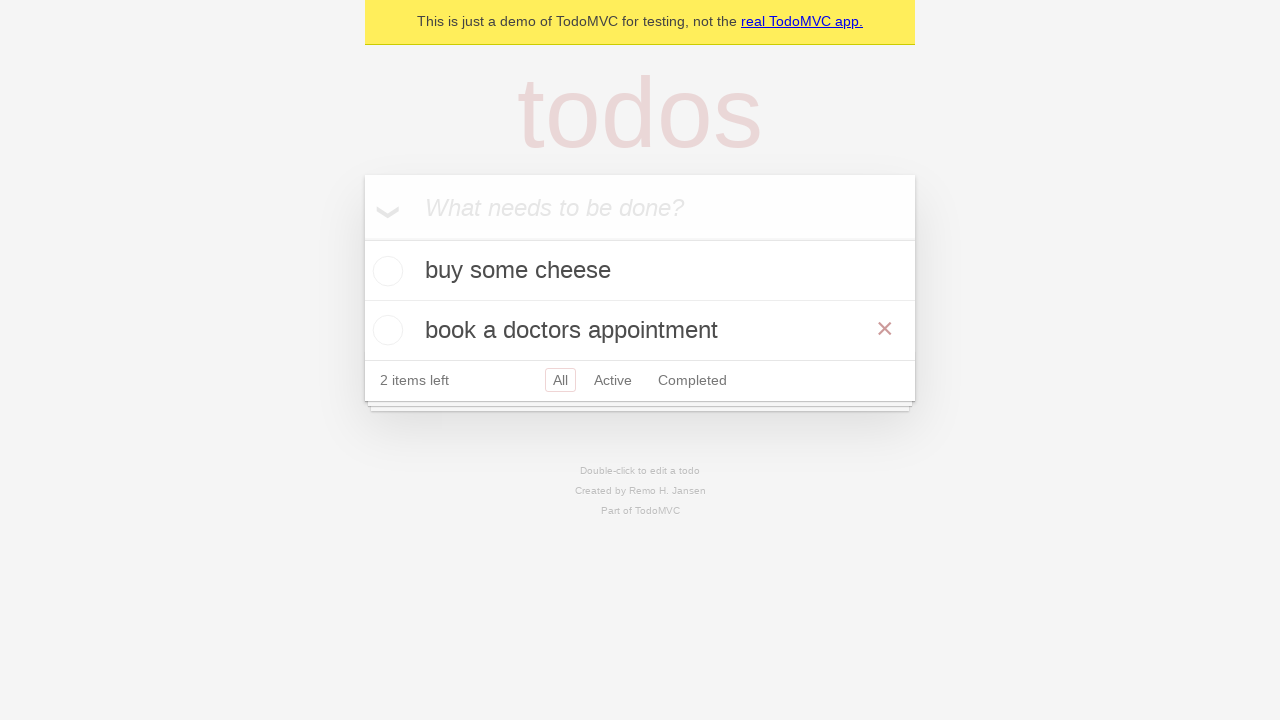

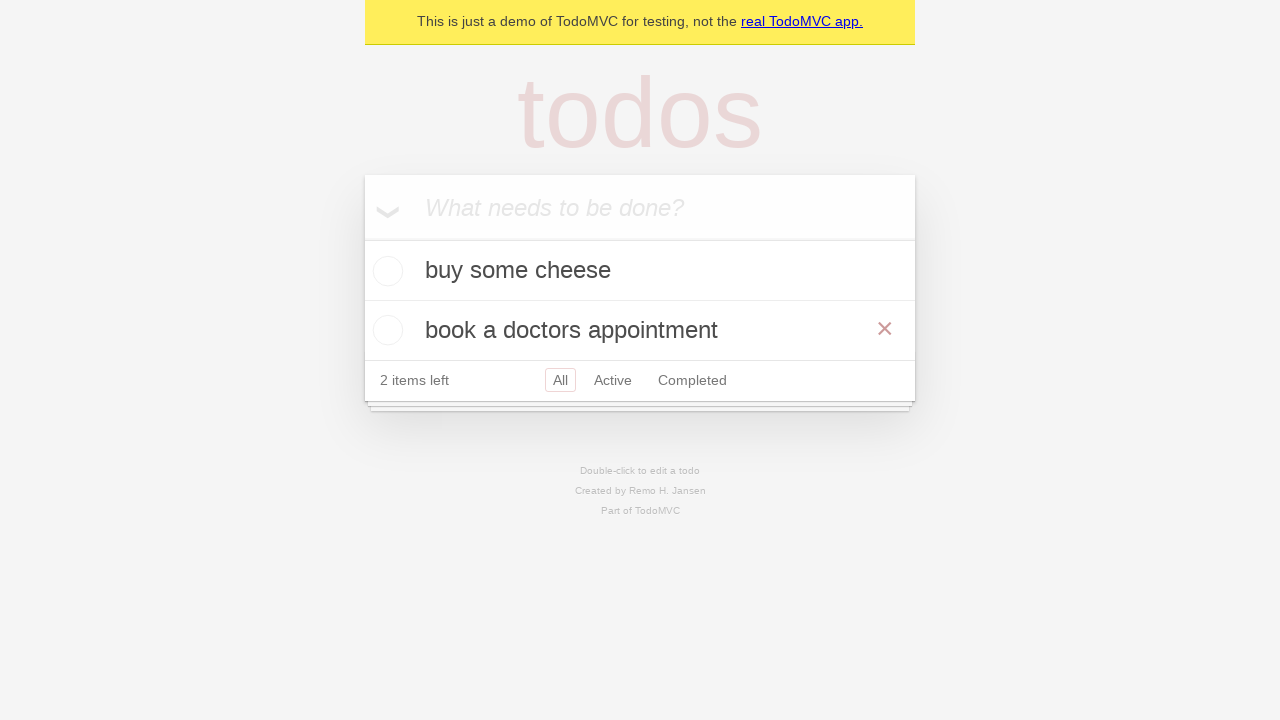